Tests show/hide functionality by clicking hide button to hide an element, then clicking show button to display it again

Starting URL: https://rahulshettyacademy.com/AutomationPractice/

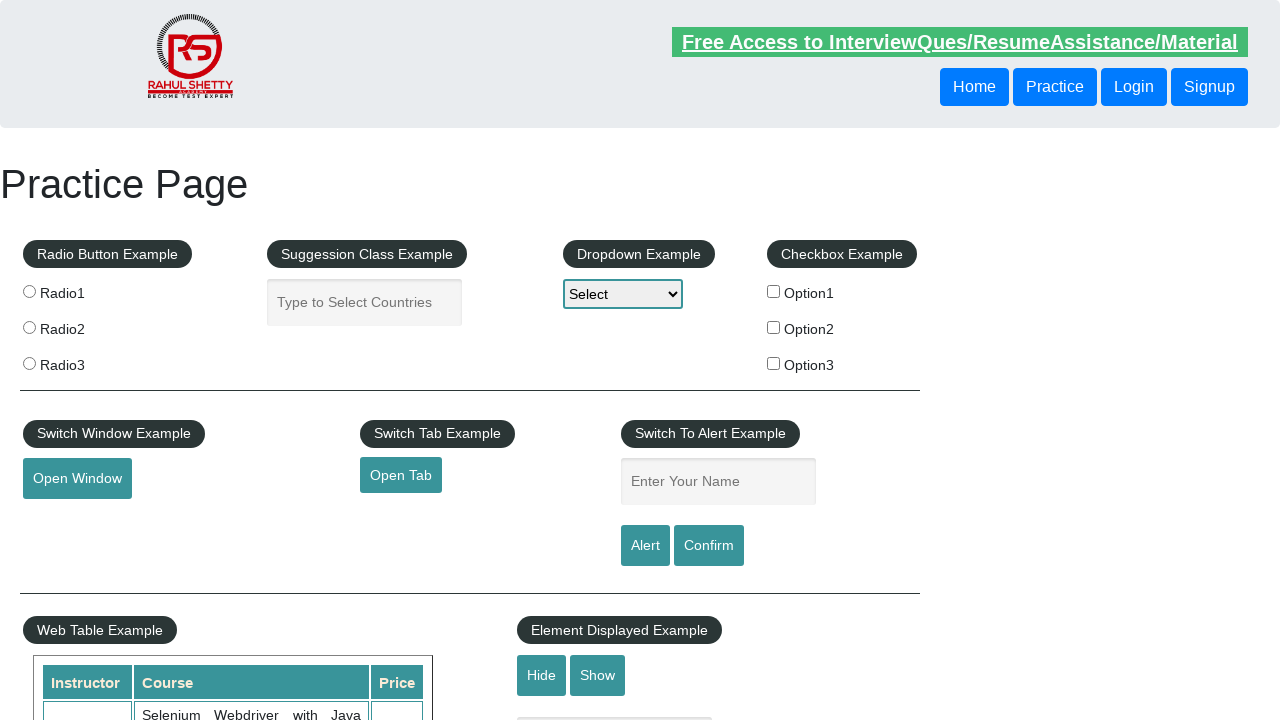

Clicked hide button to hide the element at (542, 675) on #hide-textbox
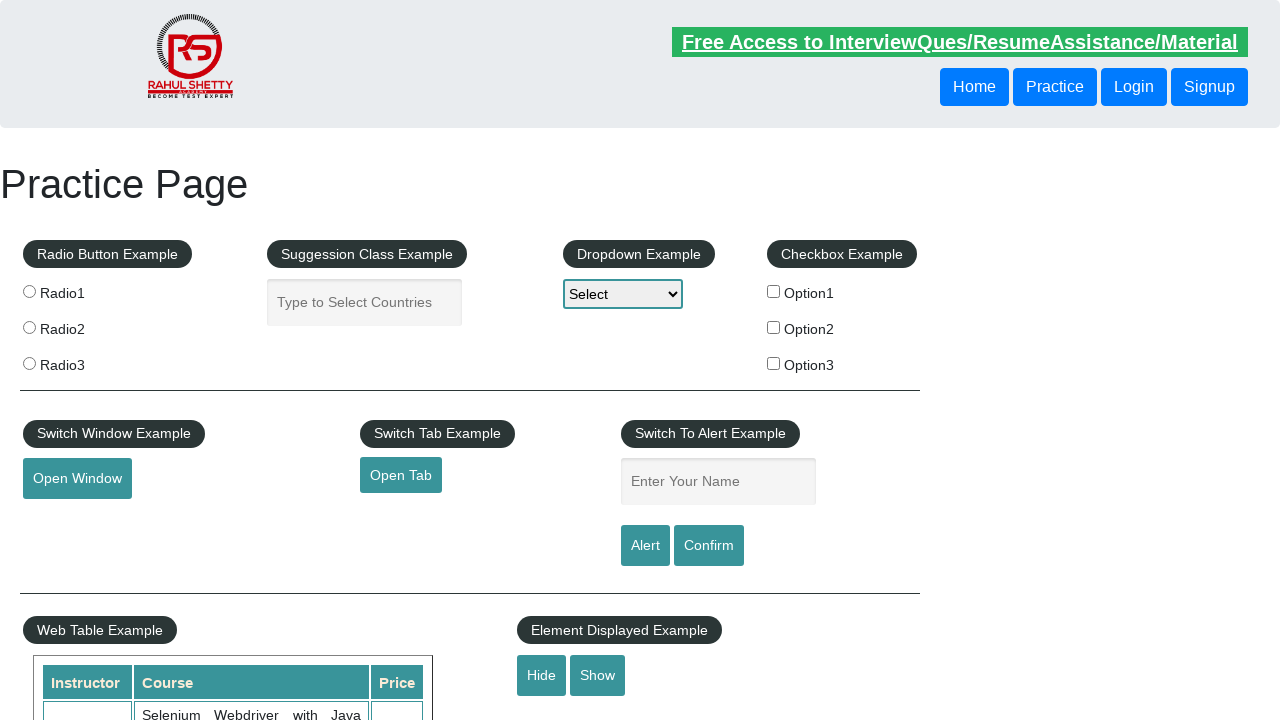

Element hidden successfully
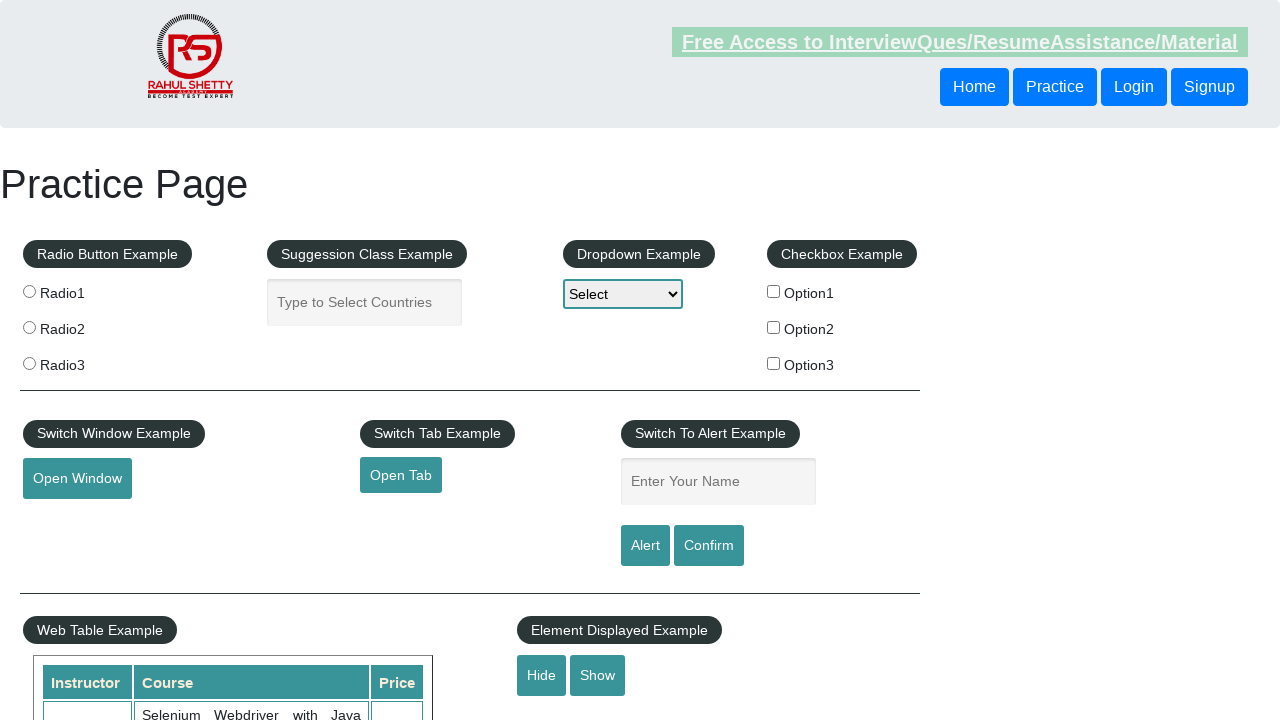

Verified element is not visible after hide action
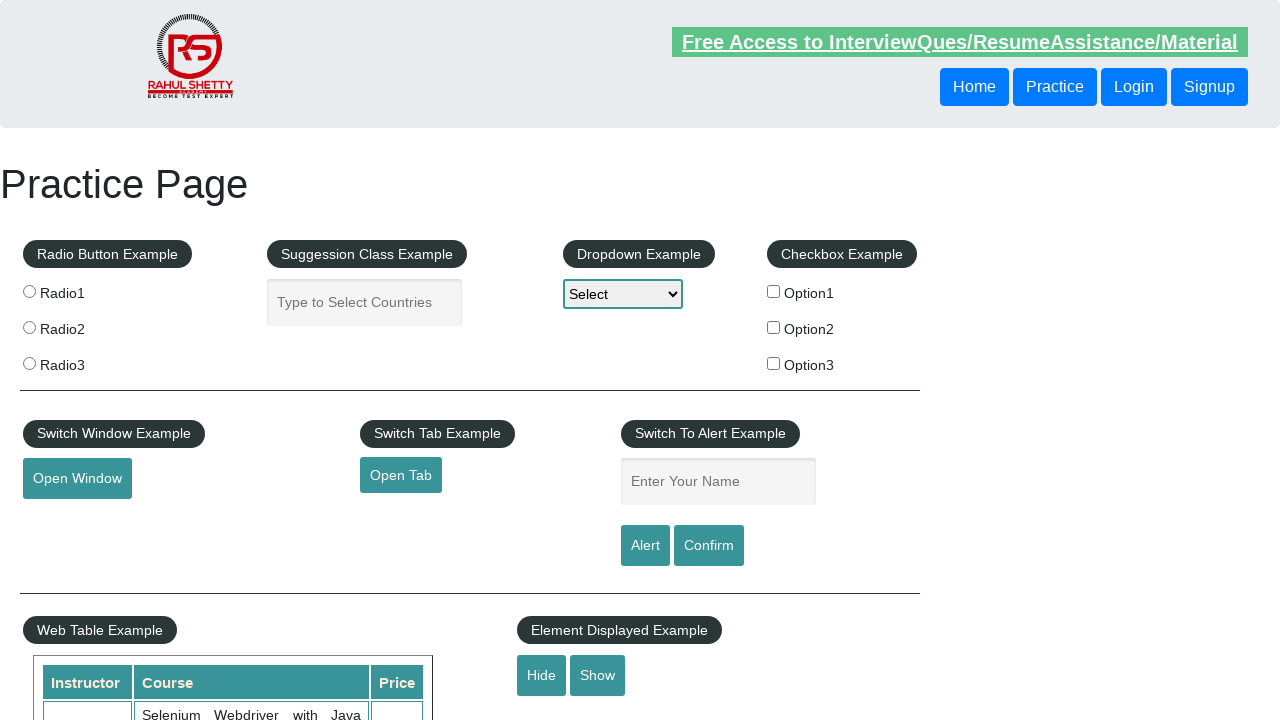

Clicked show button to display the element at (598, 675) on #show-textbox
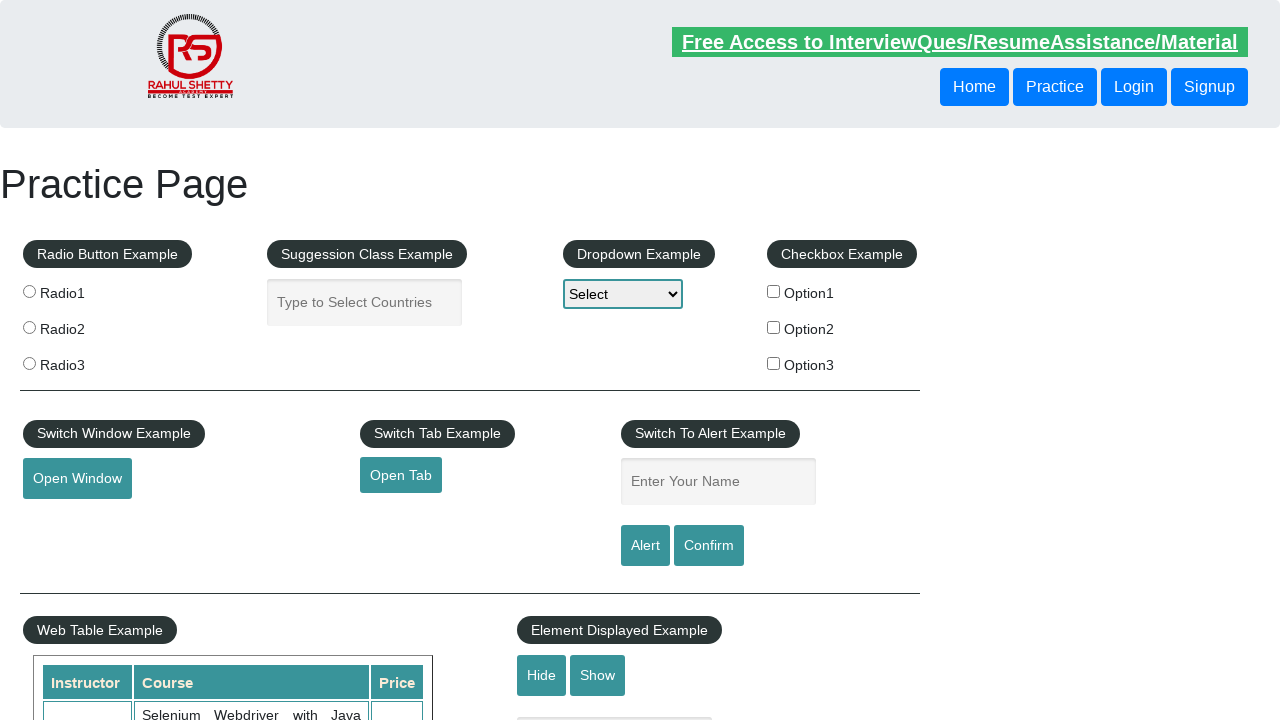

Element displayed successfully
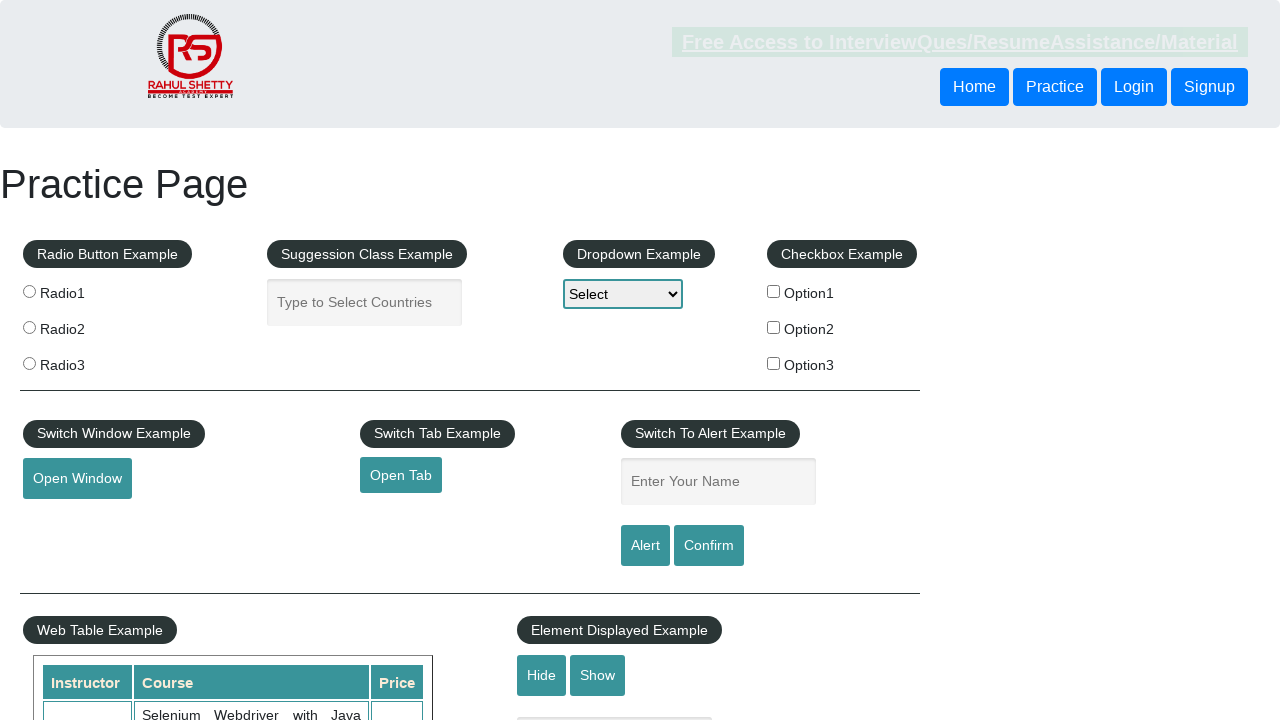

Verified element is visible after show action
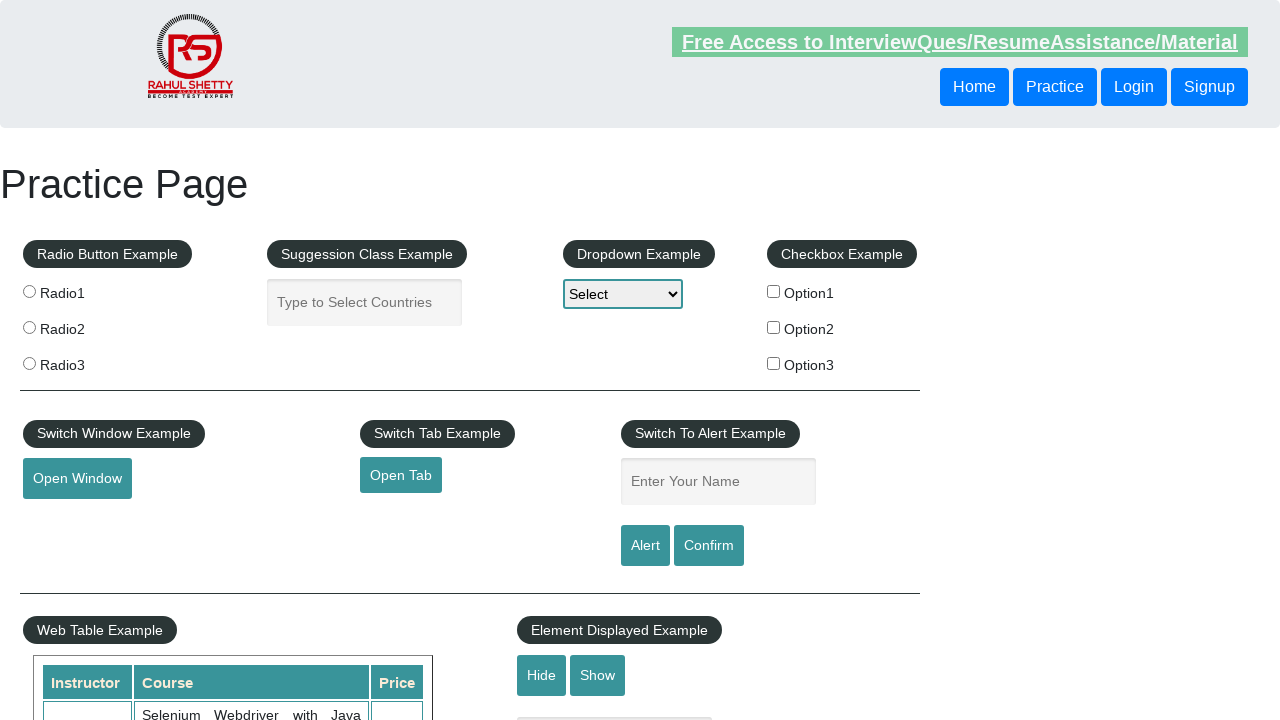

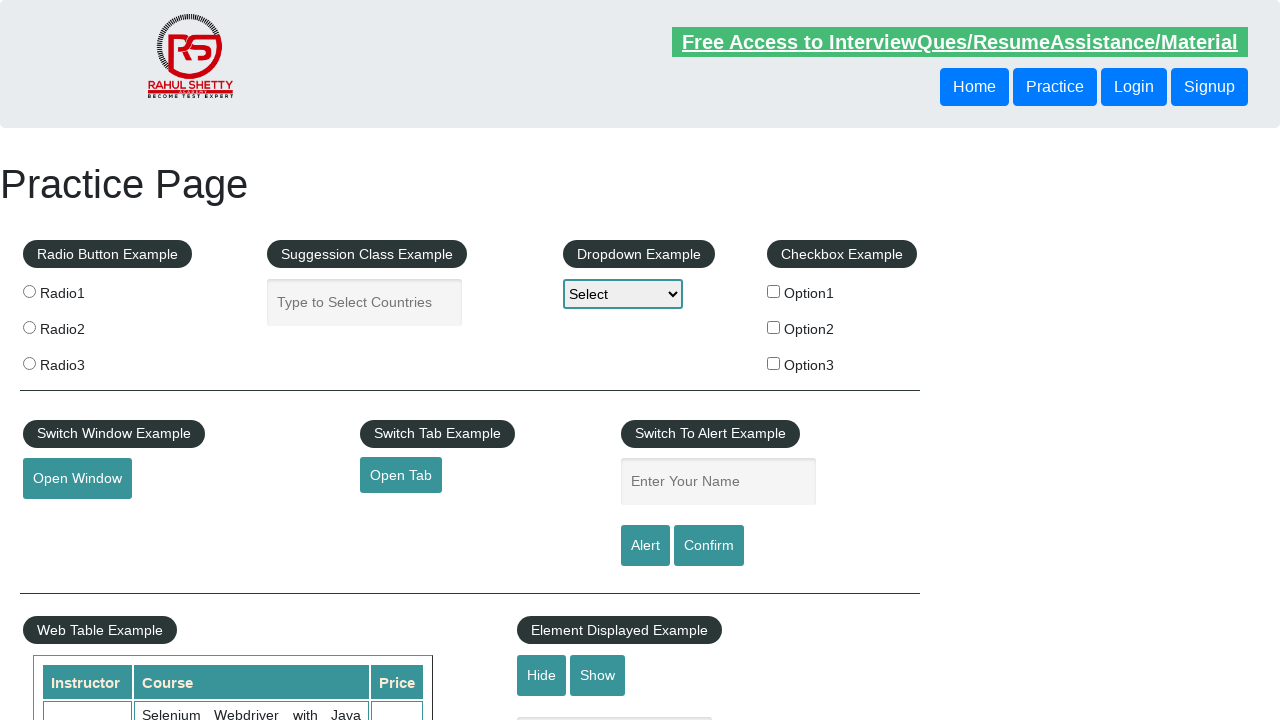